Tests dynamic loading functionality by navigating to the Dynamic Loading example and waiting for content to appear

Starting URL: https://the-internet.herokuapp.com/

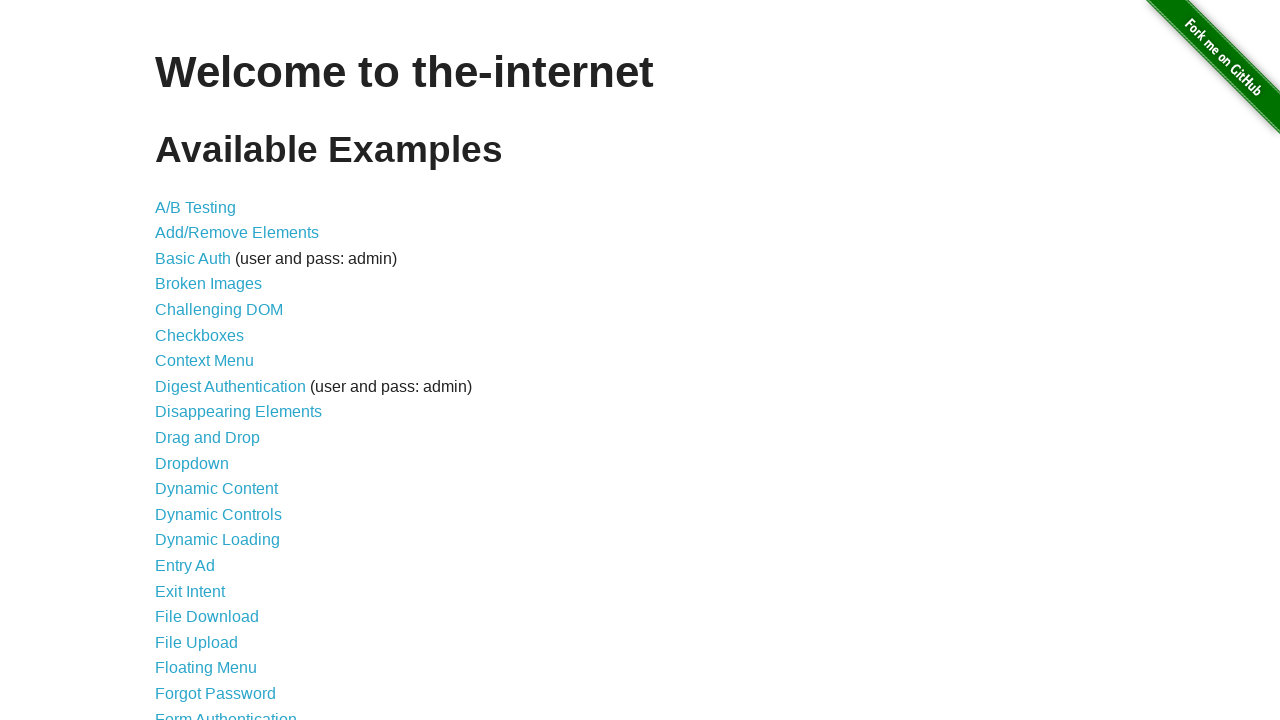

Clicked Dynamic Loading link at (218, 540) on a:has-text('Dynamic Loading')
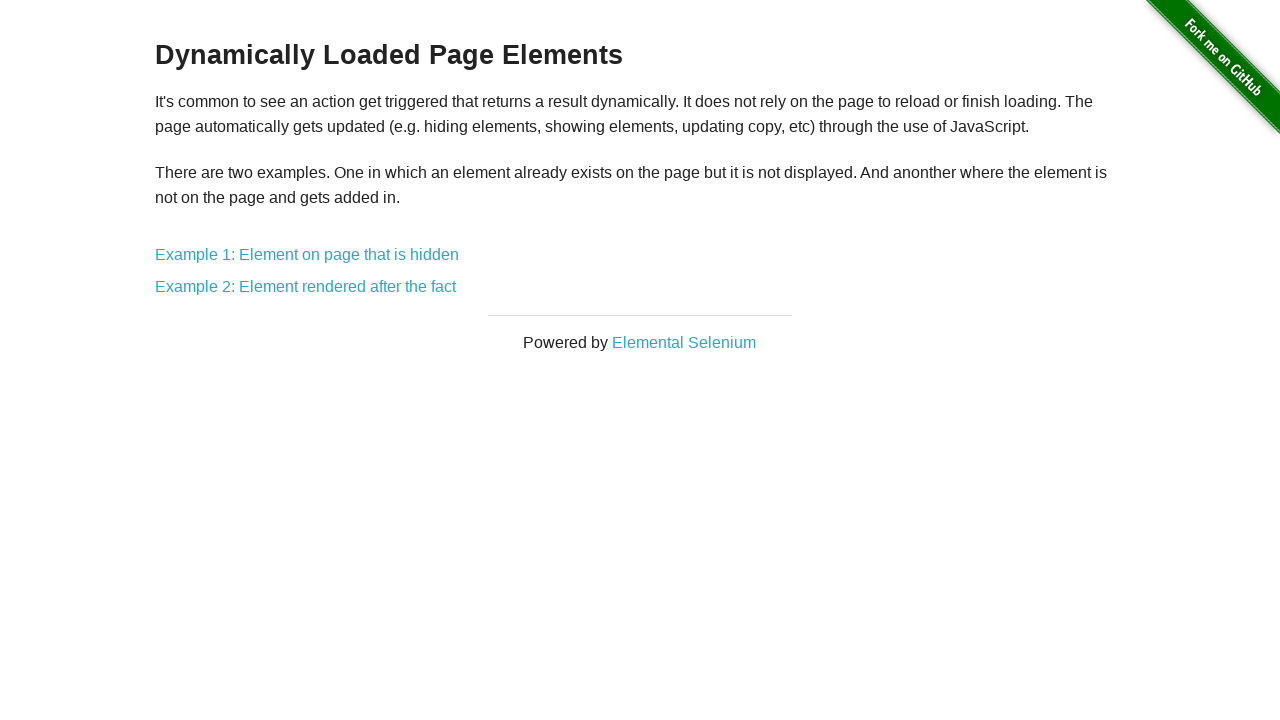

Clicked Example 1: Element on page that is hidden link at (307, 255) on a:has-text('Example 1: Element on page that is hidden')
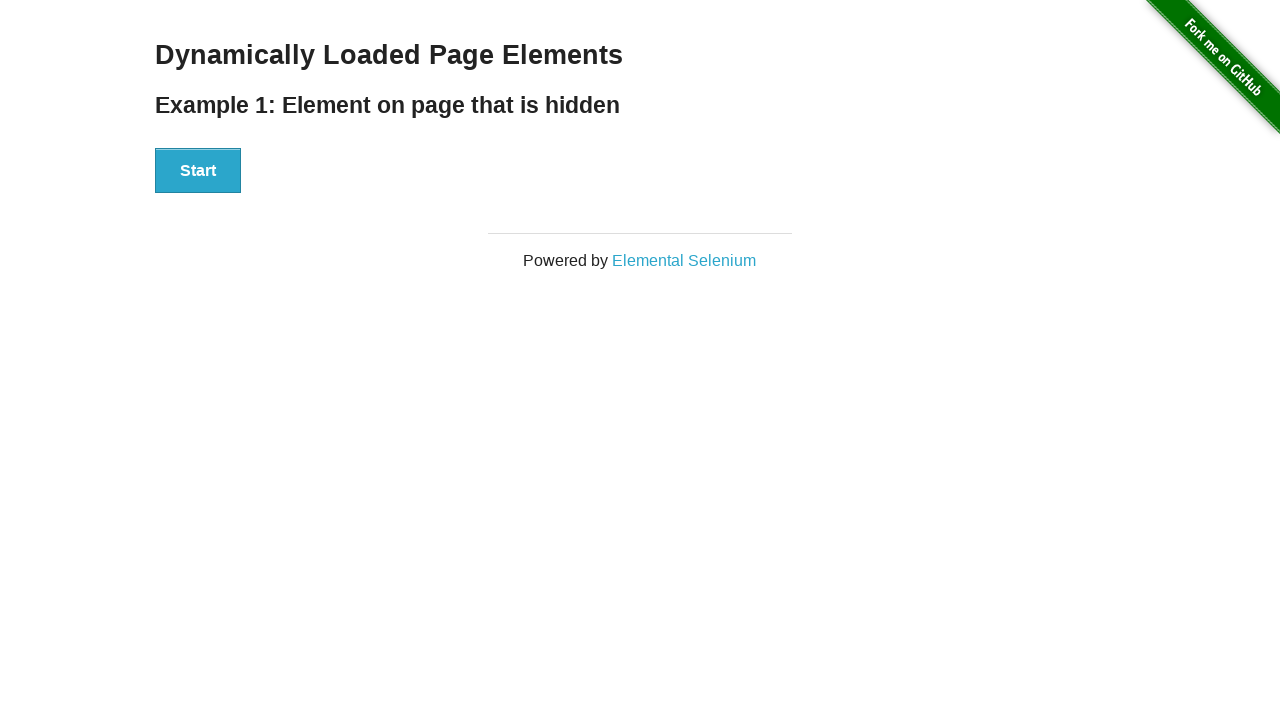

Clicked Start button to trigger dynamic loading at (198, 171) on button
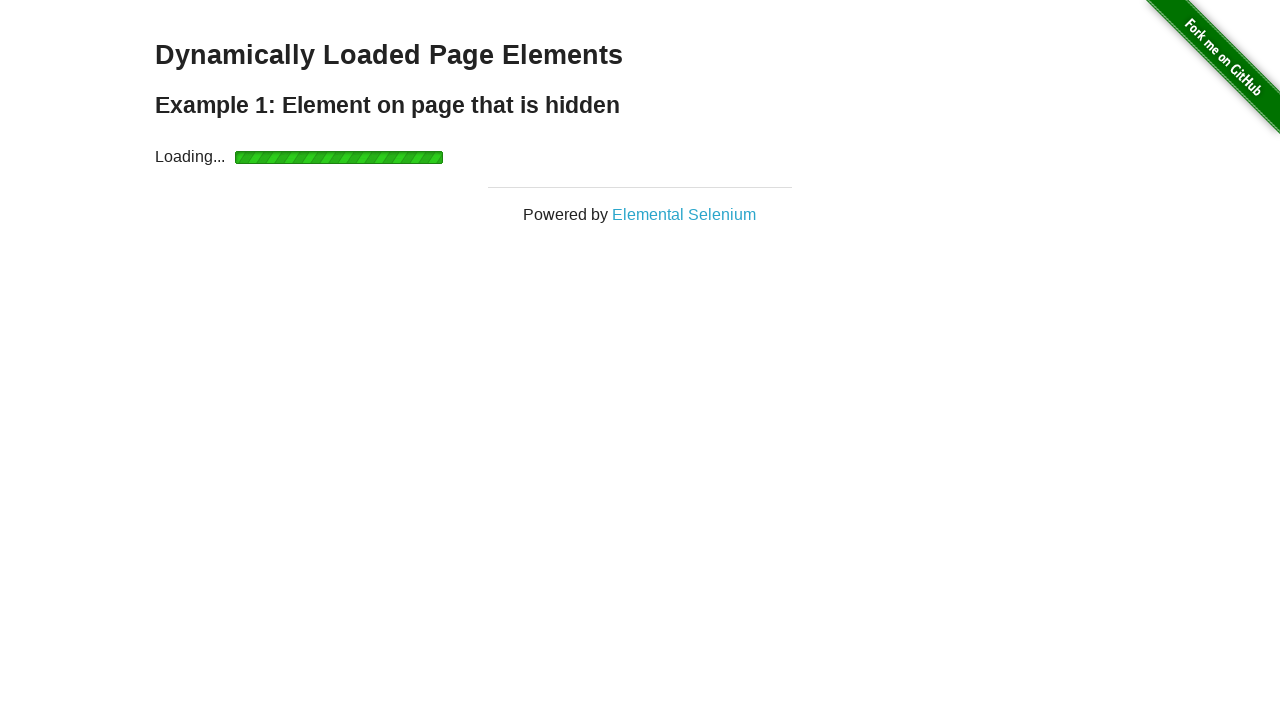

Waited for 'Hello World!' text to appear dynamically
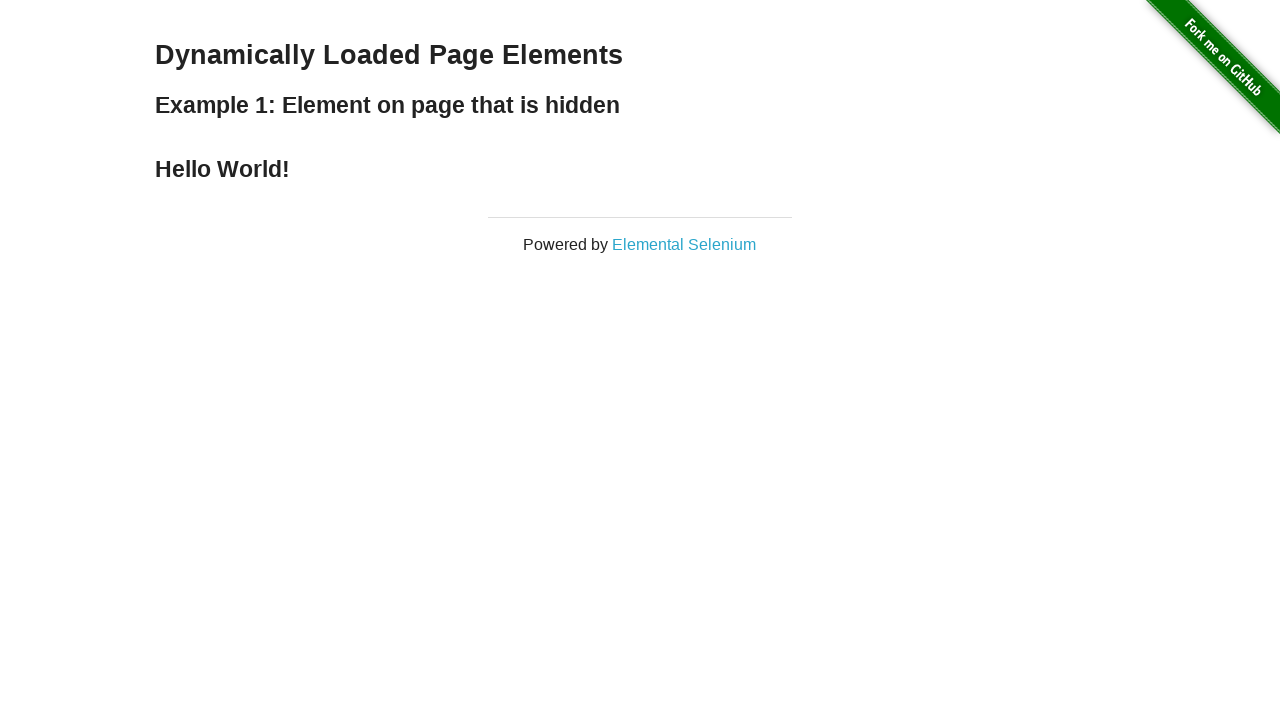

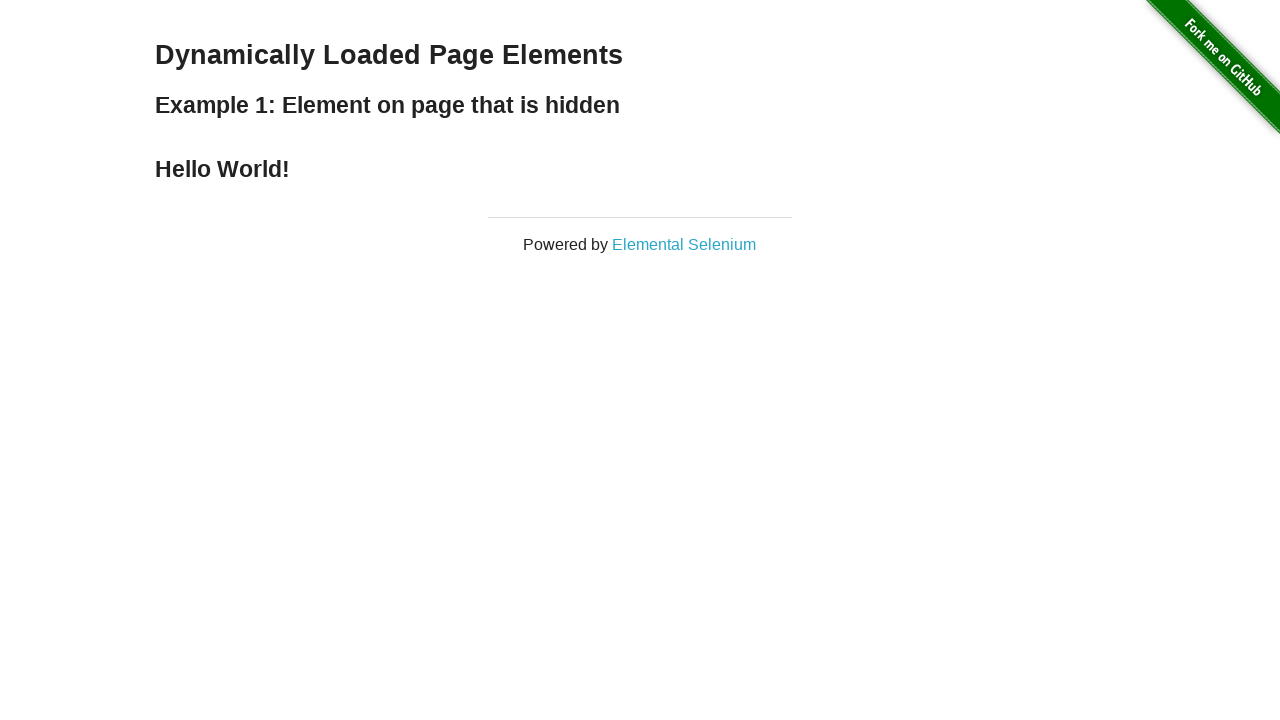